Tests browser window functionality by clicking a button that opens a new tab, switching to the new tab, and verifying the page content.

Starting URL: https://demoqa.com/browser-windows

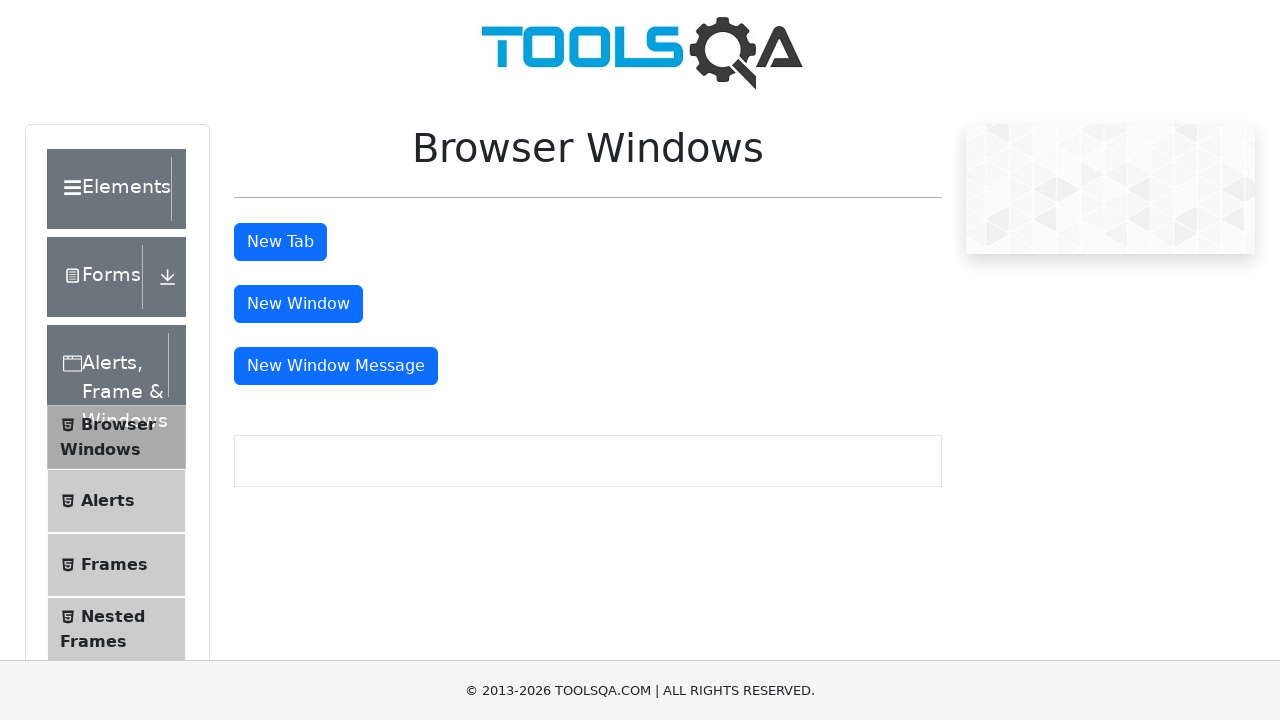

Set viewport size to 1920x1080
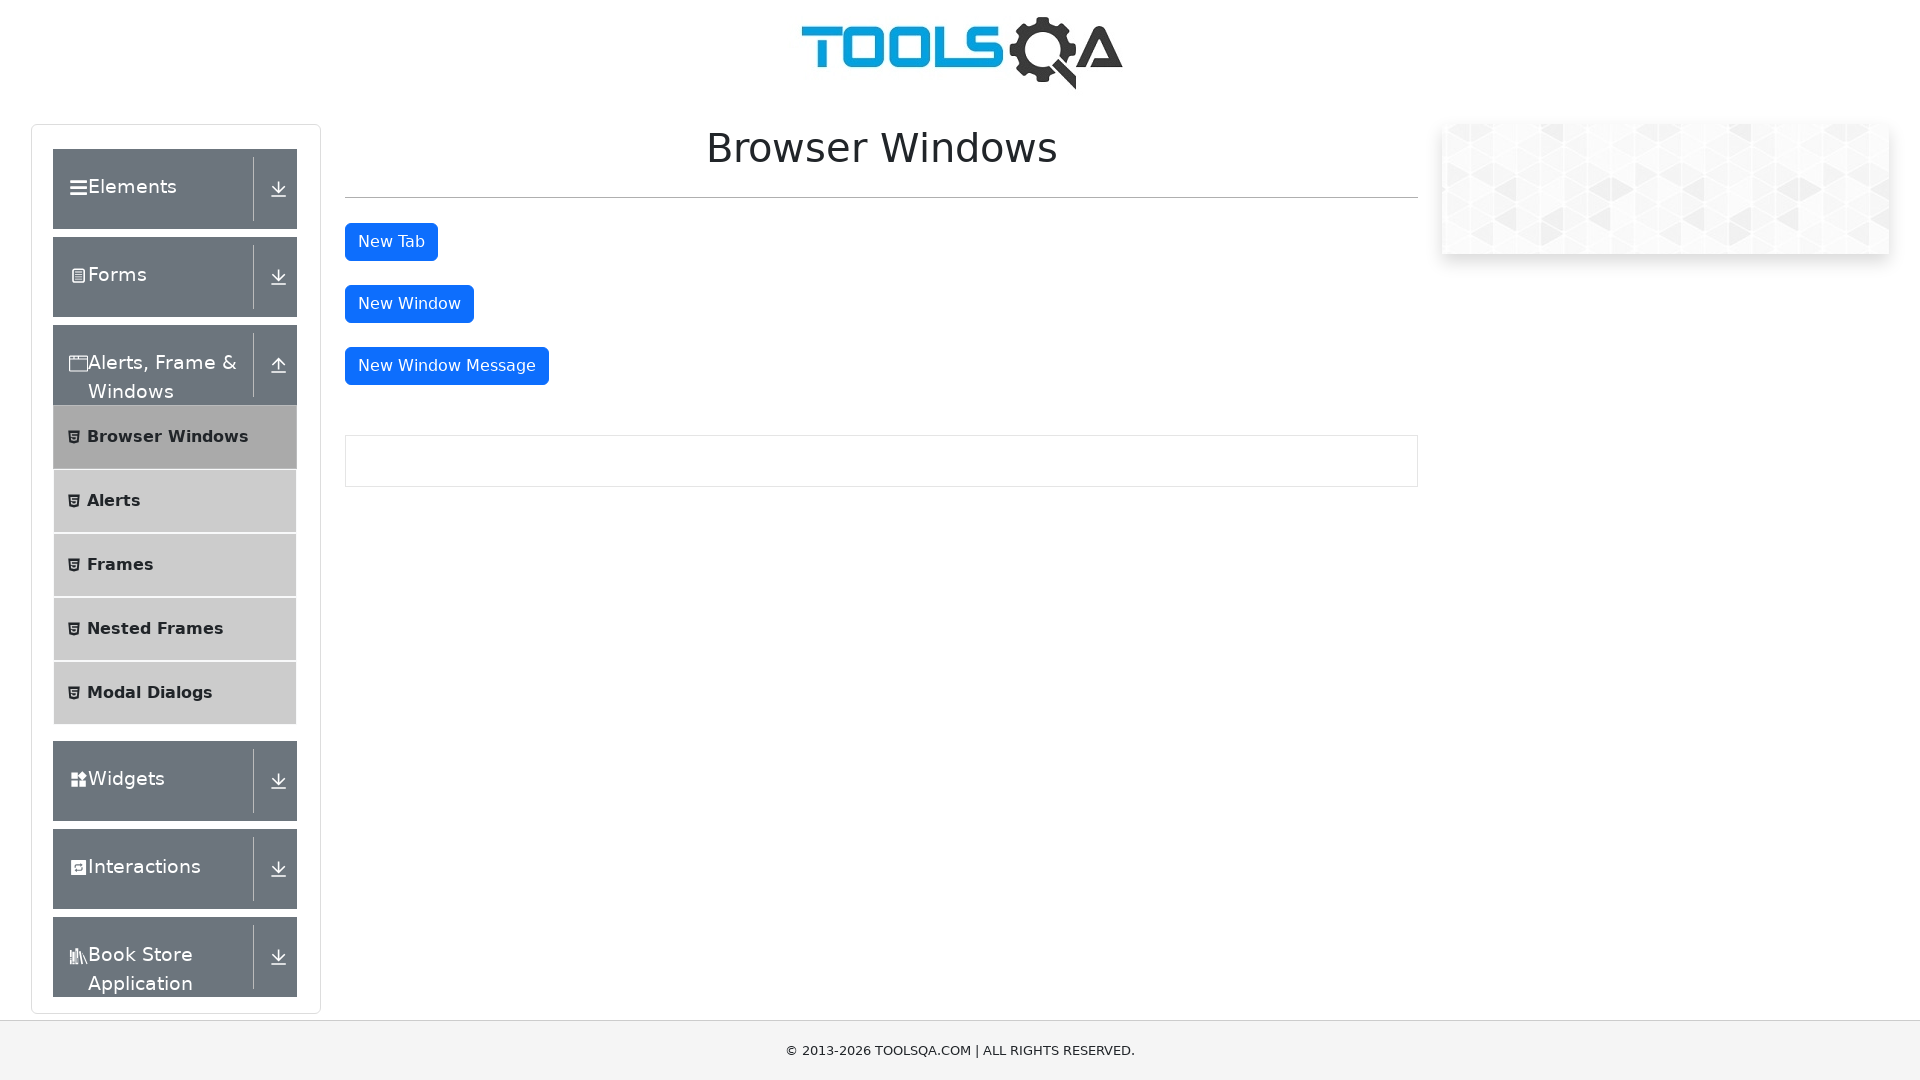

Clicked the 'New Tab' button at (391, 242) on button#tabButton
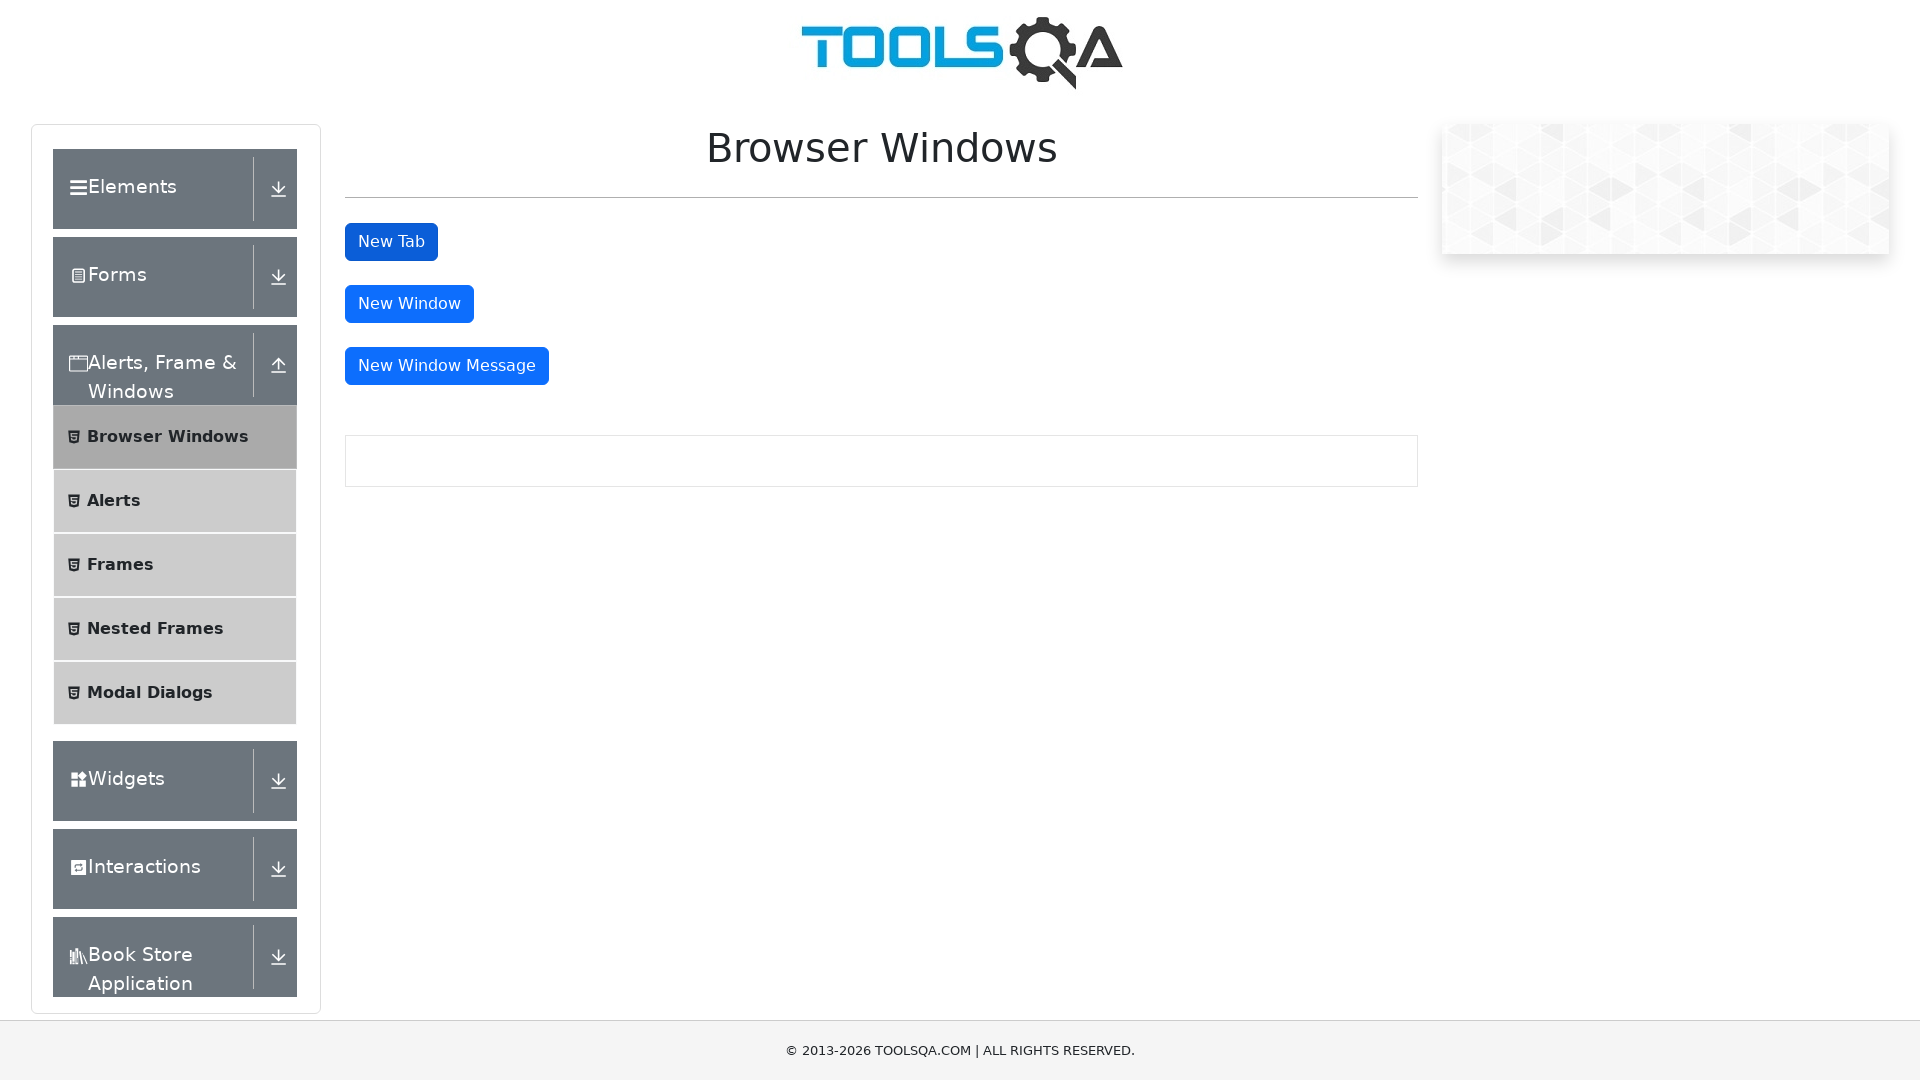

New tab opened and switched to it at (391, 242) on button#tabButton
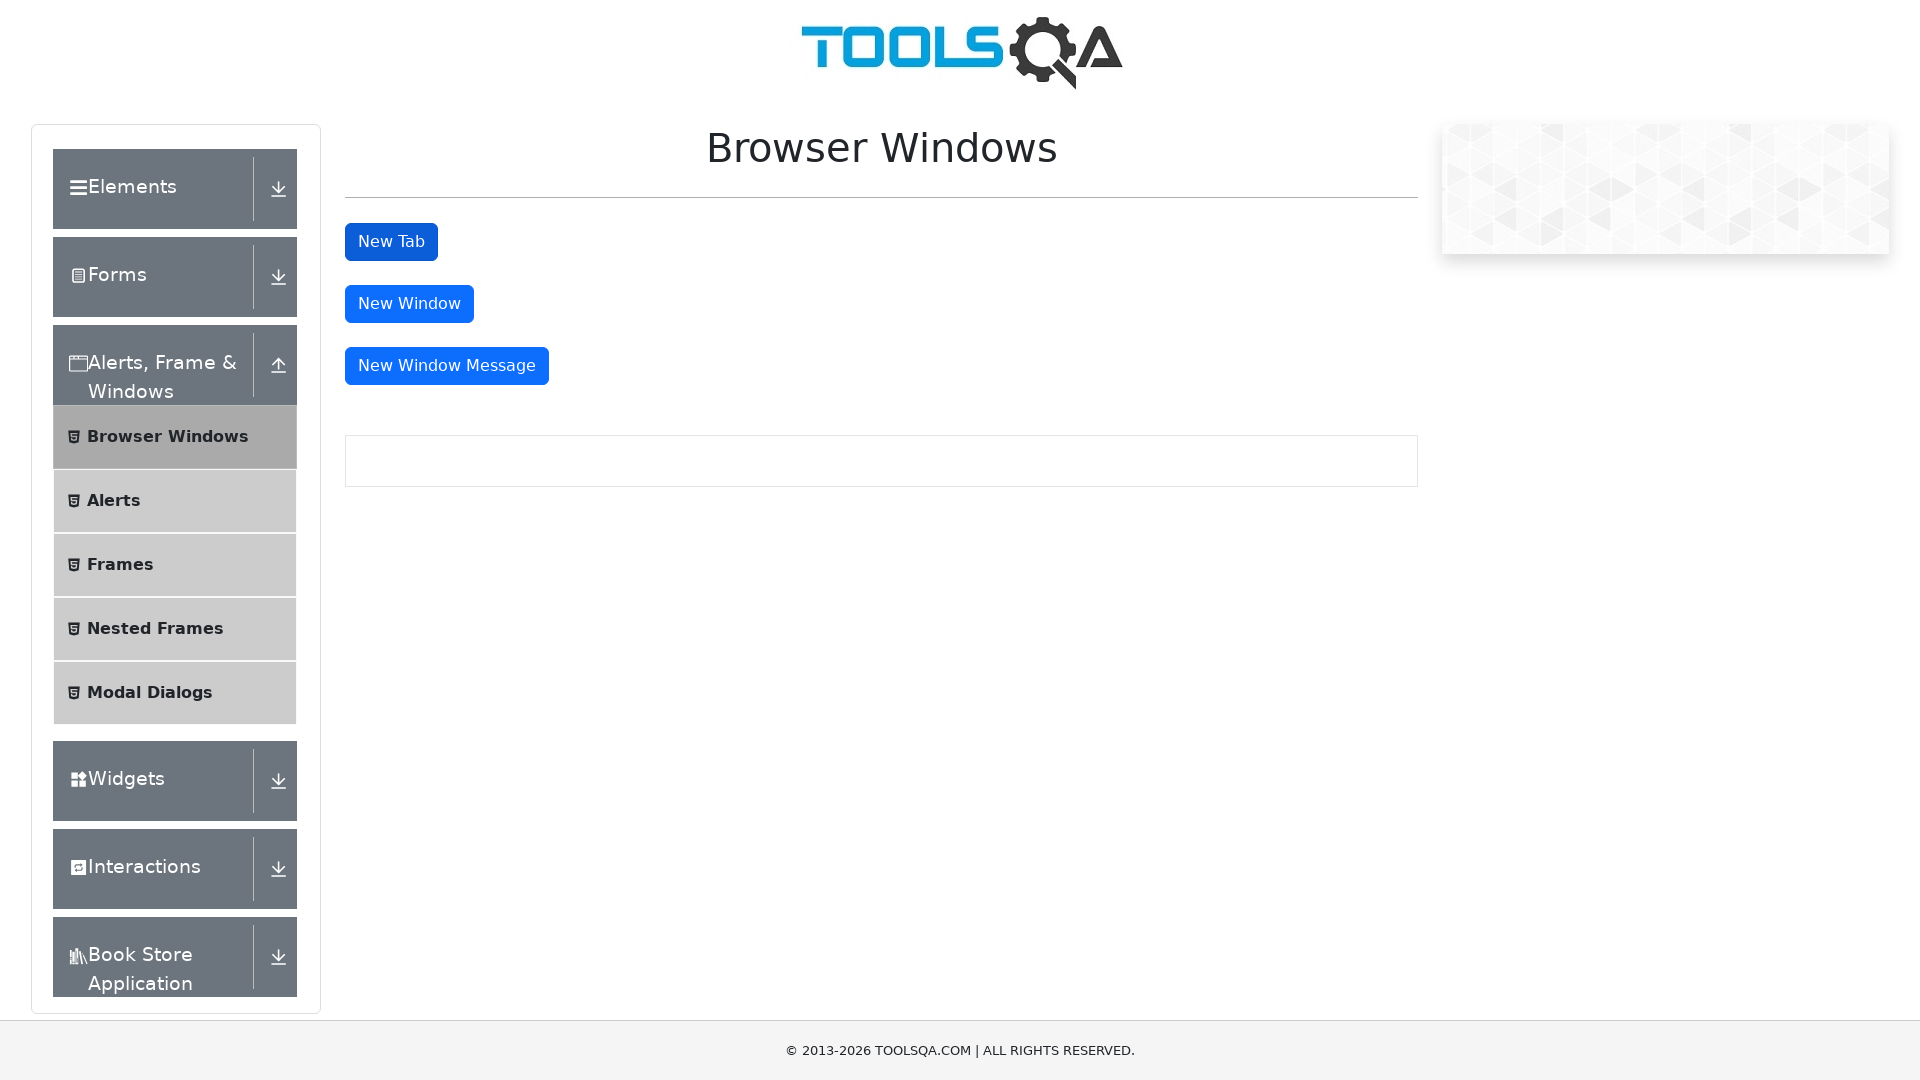

New page finished loading
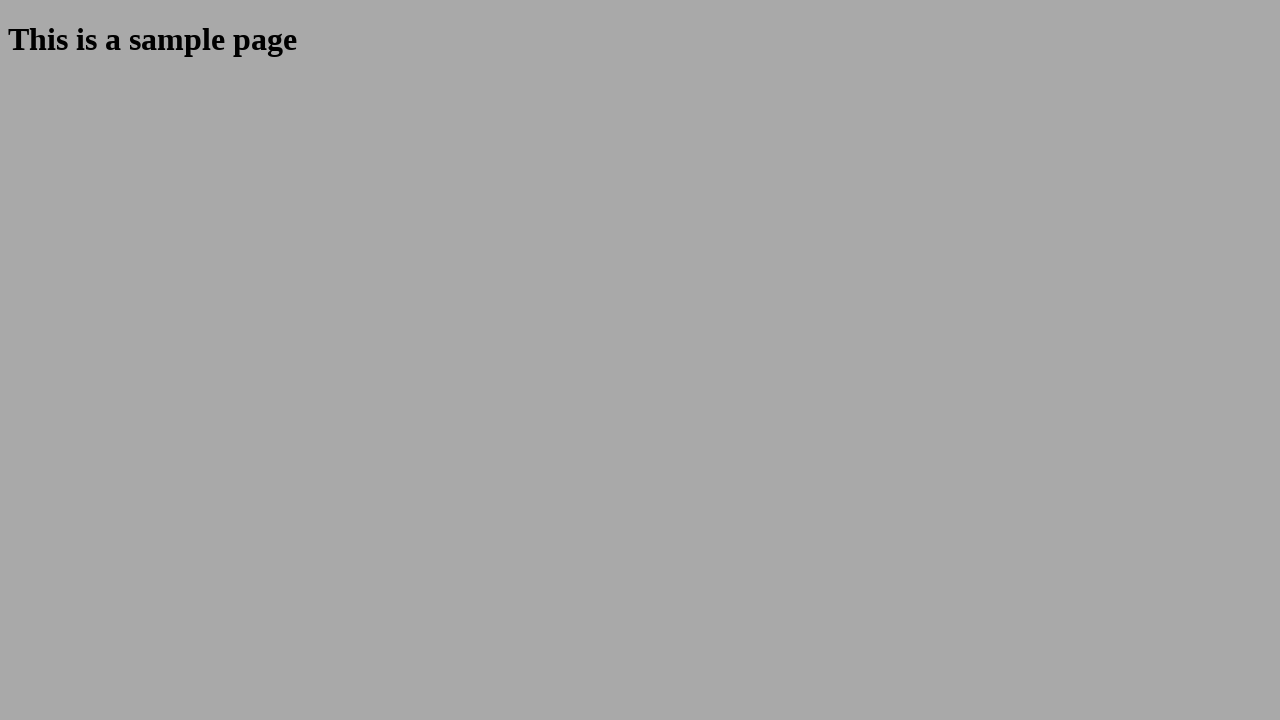

Verified new page contains 'This is a sample page'
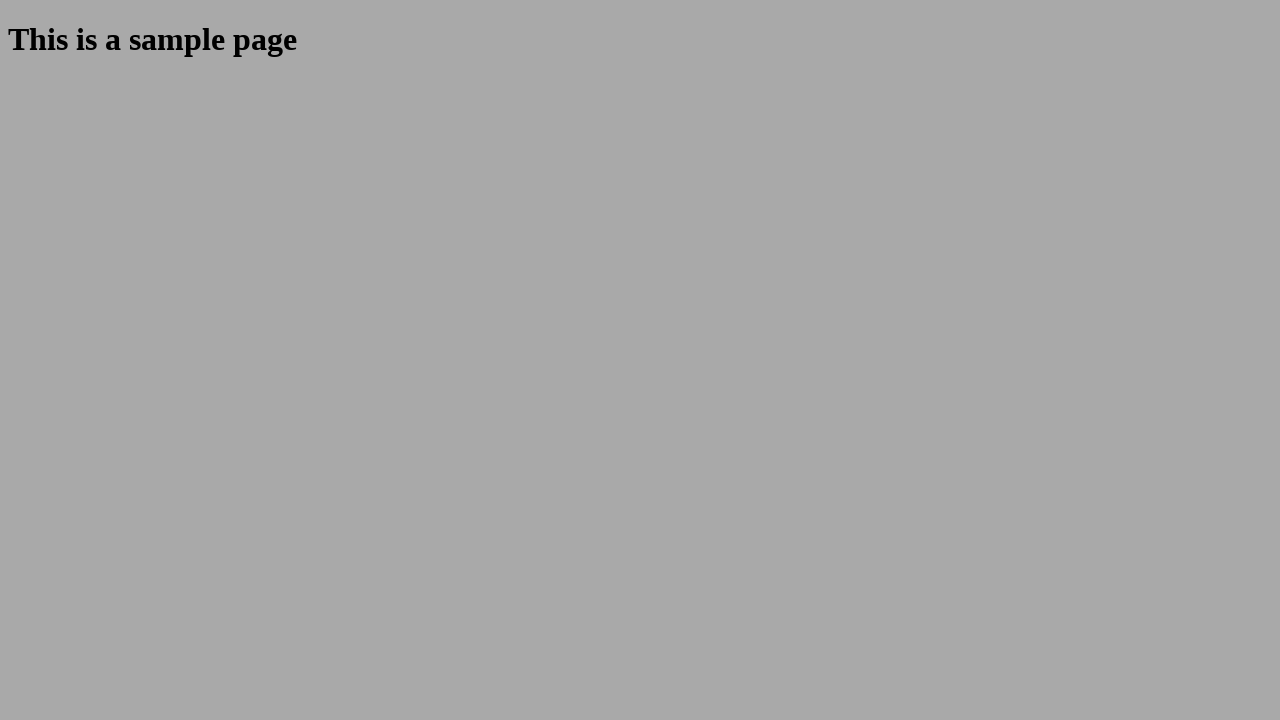

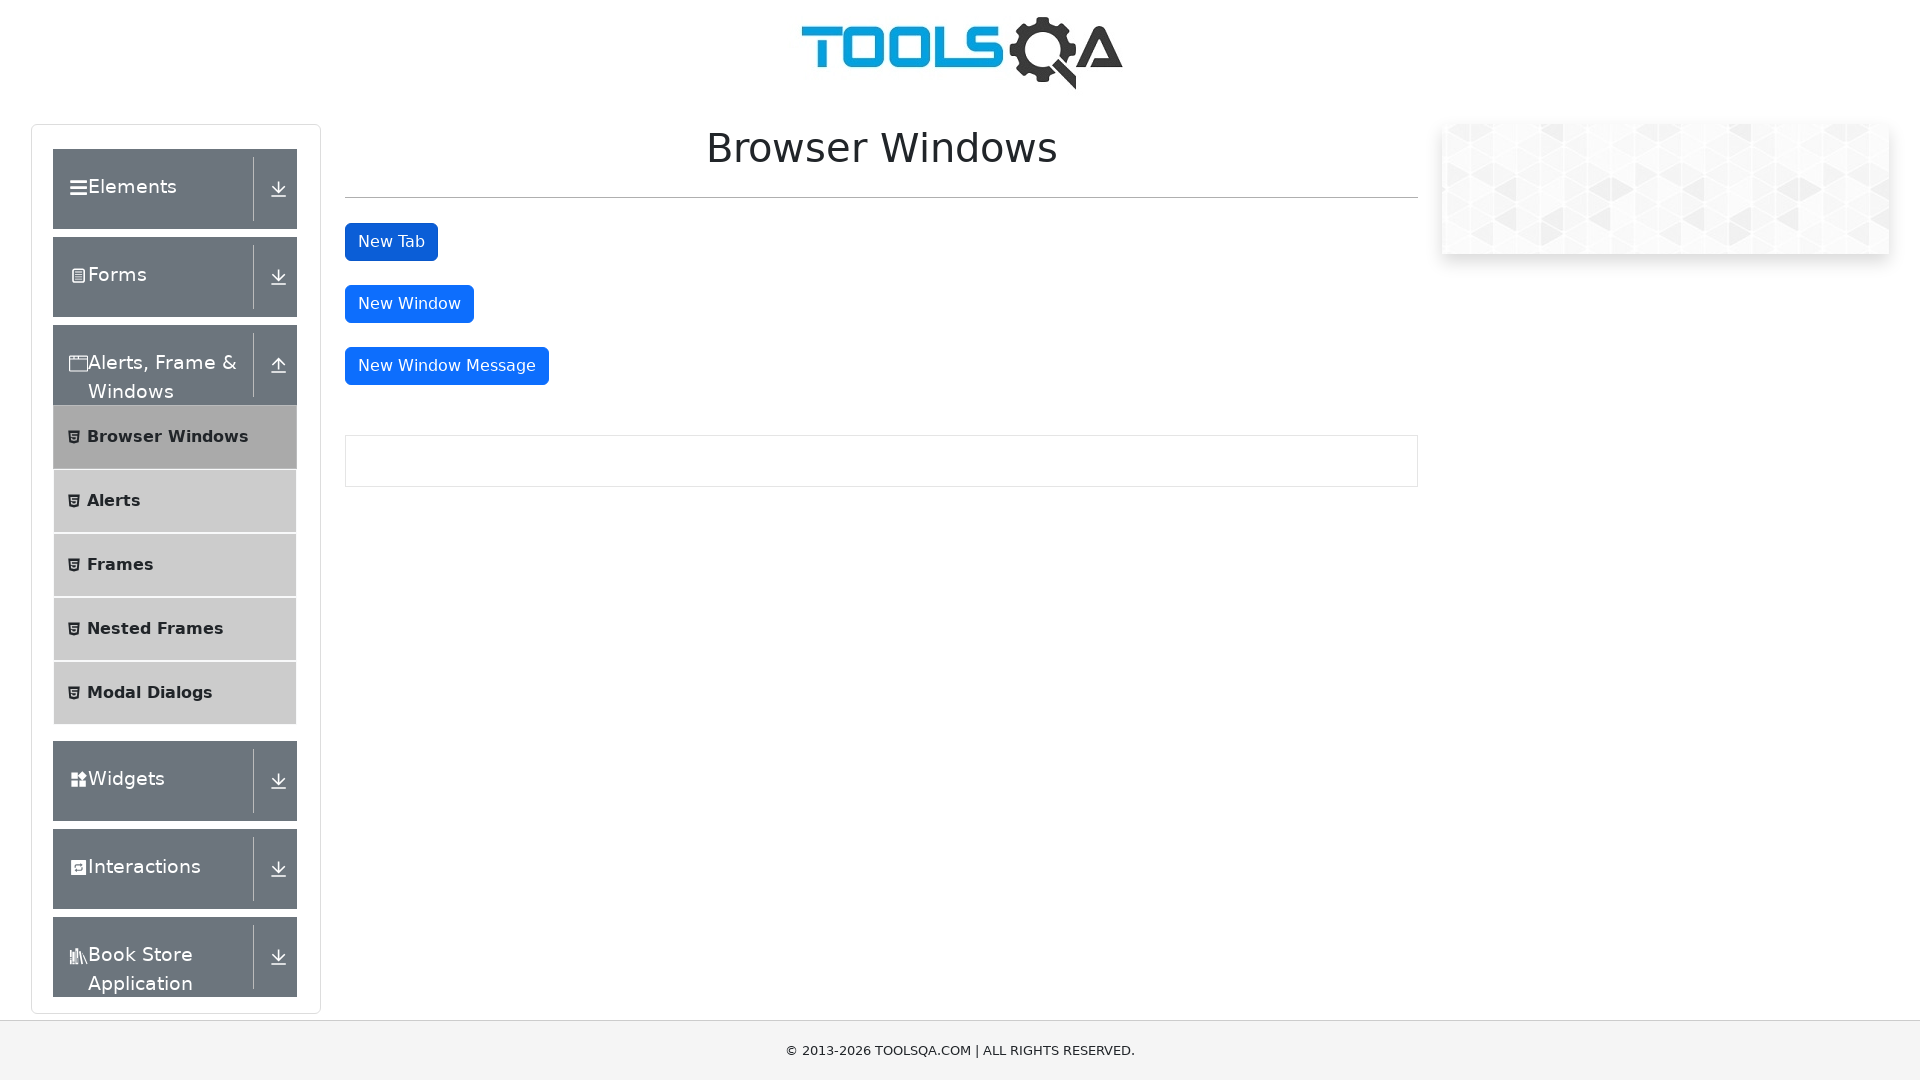